Tests the contact form validation by first submitting an empty form to trigger error messages, then filling in mandatory fields (forename, email, message) and resubmitting to verify errors are cleared.

Starting URL: http://jupiter.cloud.planittesting.com

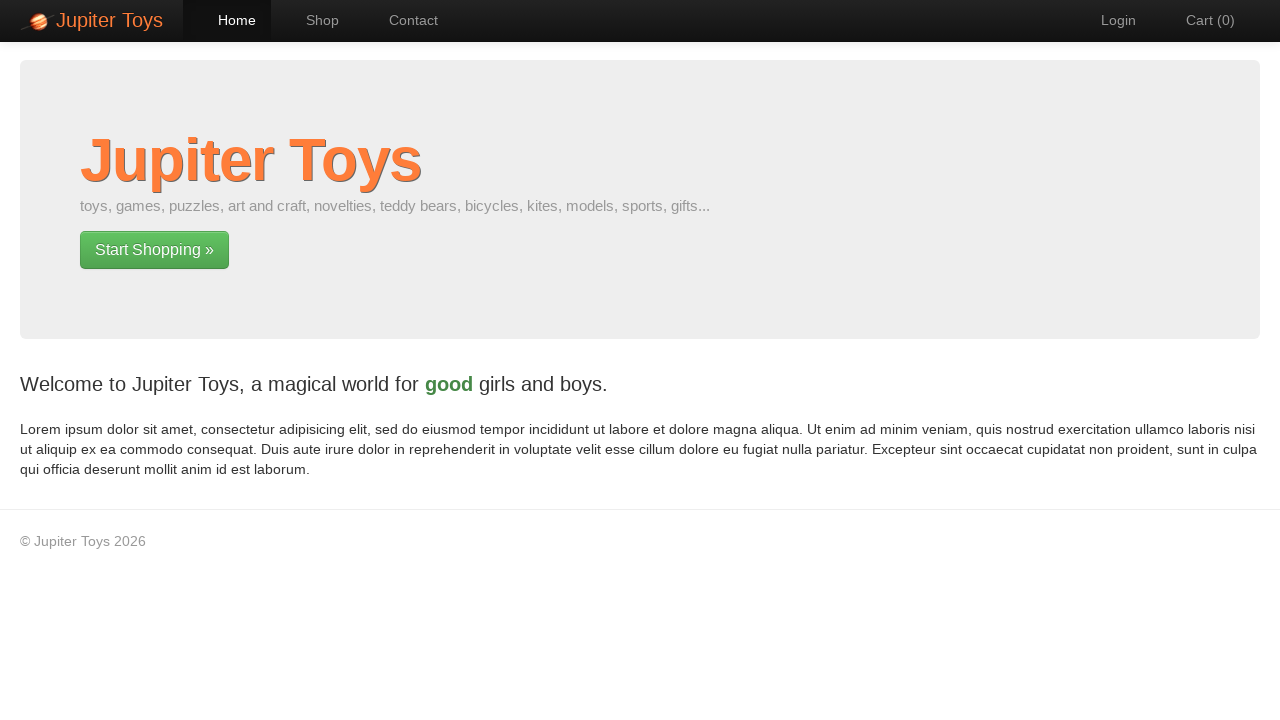

Clicked on Contact navigation link at (404, 20) on text=Contact
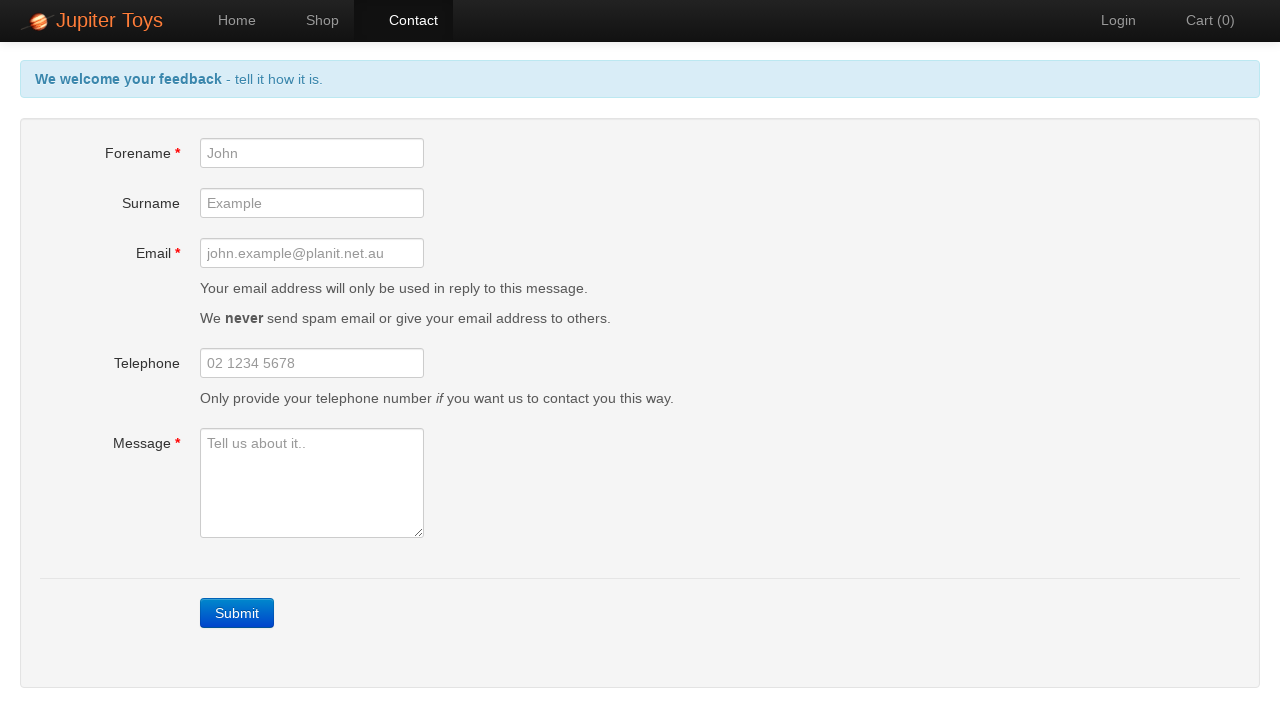

Clicked Submit button on empty contact form to trigger validation errors at (237, 613) on xpath=//a[text()='Submit']
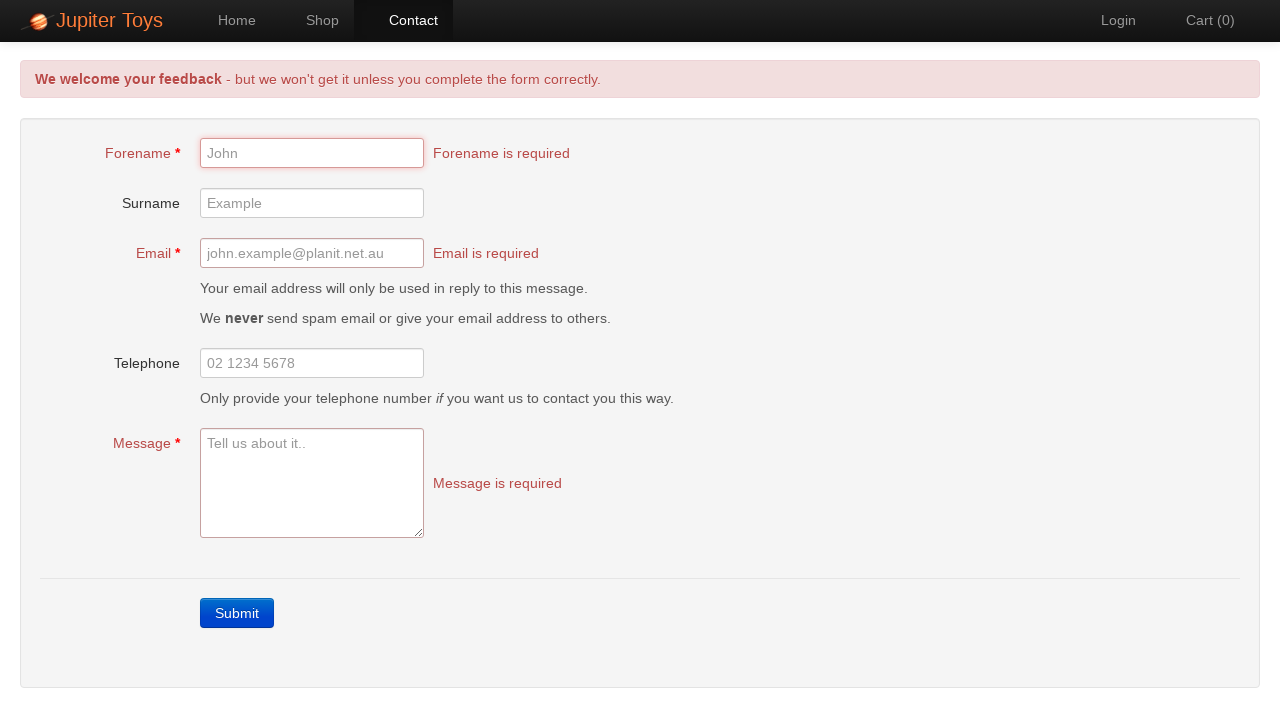

Validation error messages appeared on the form
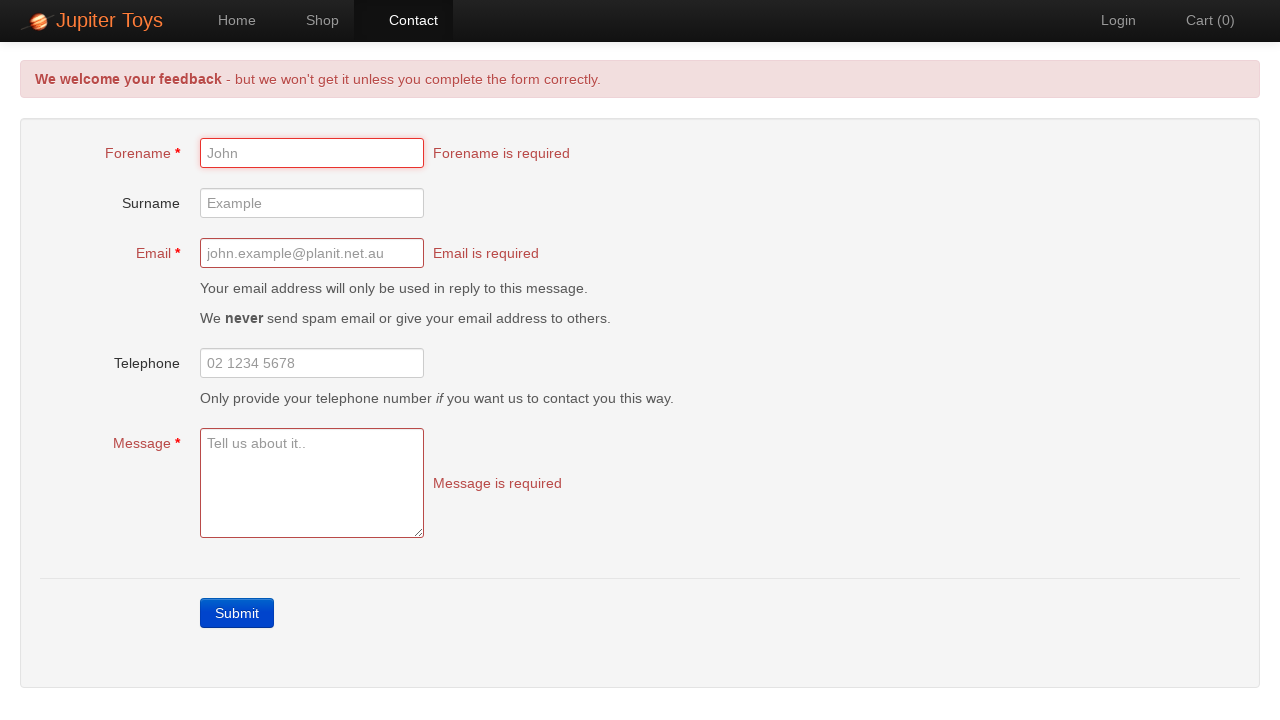

Filled forename field with 'Marcus' on #forename
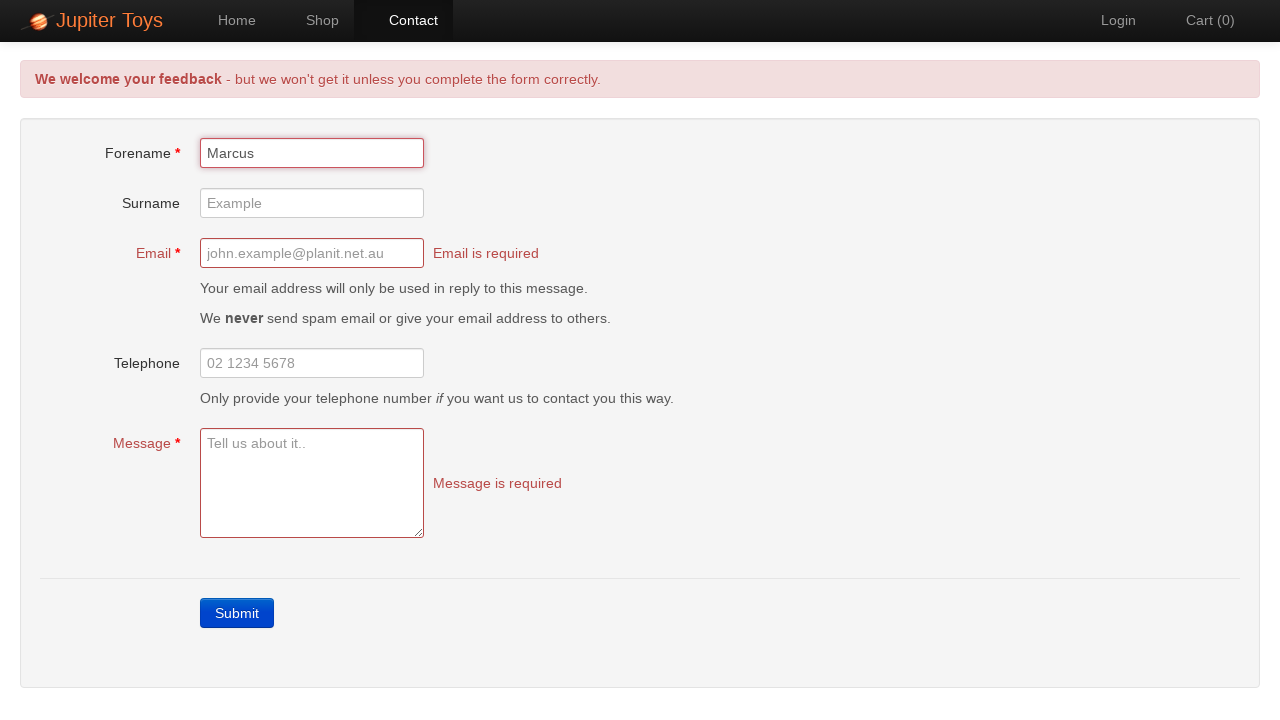

Filled email field with 'marcus.test@example.com' on #email
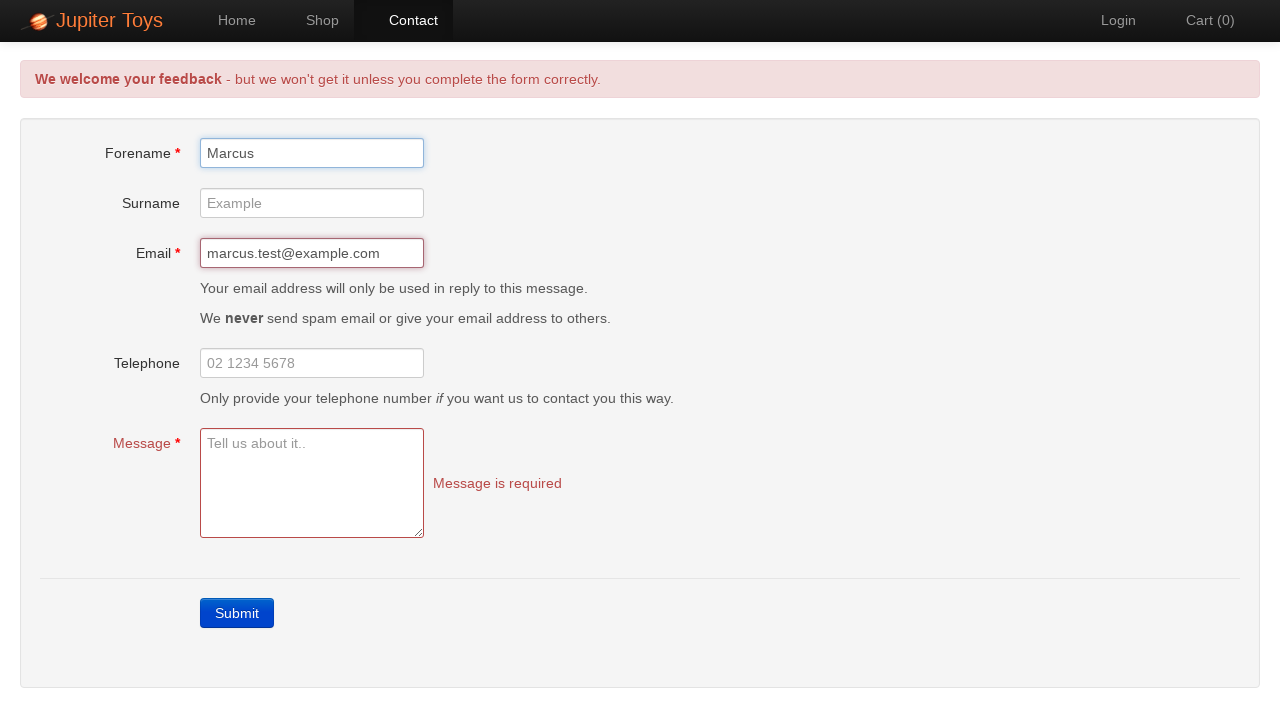

Filled message field with test inquiry text on #message
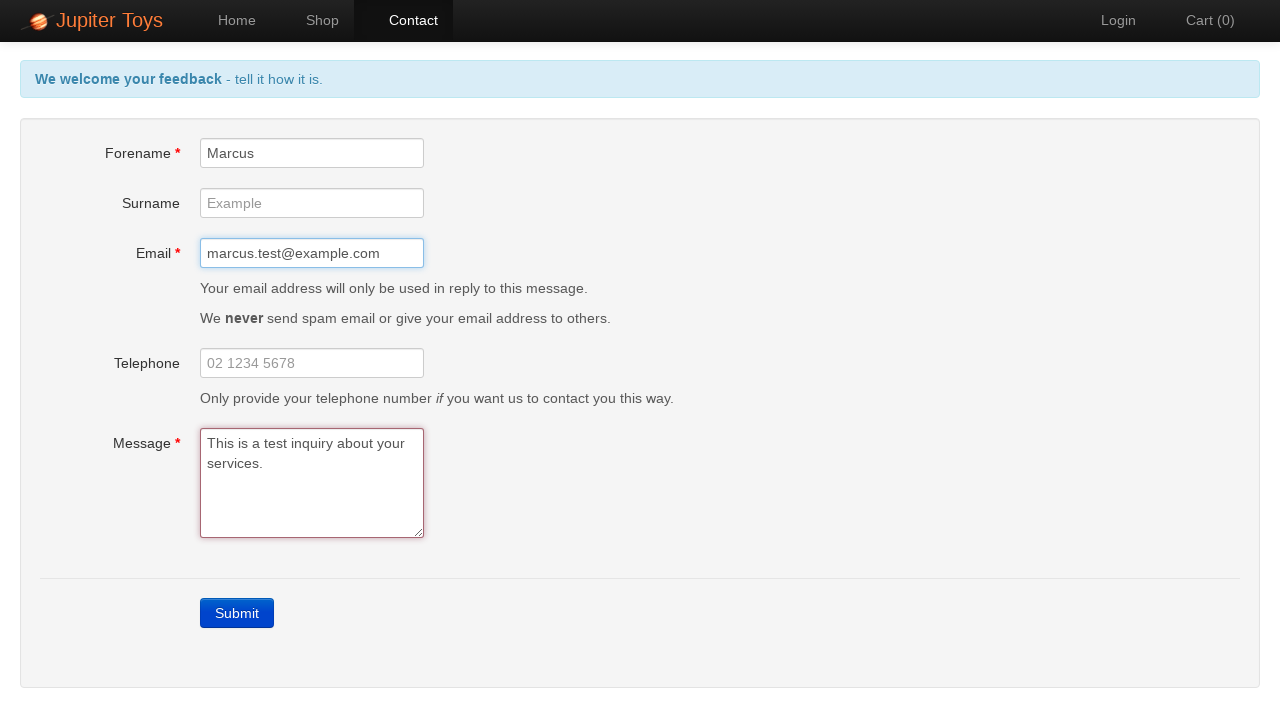

Clicked Submit button with all mandatory fields filled at (237, 613) on xpath=//a[text()='Submit']
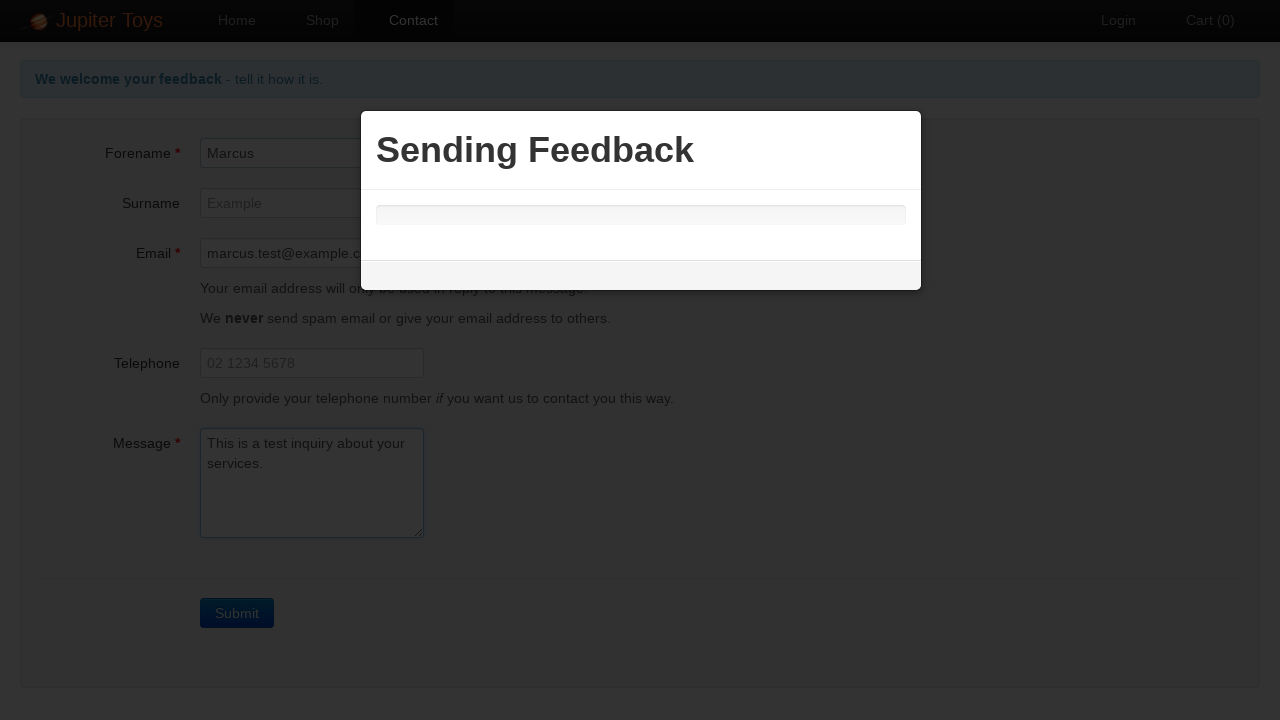

Waited for form submission to process
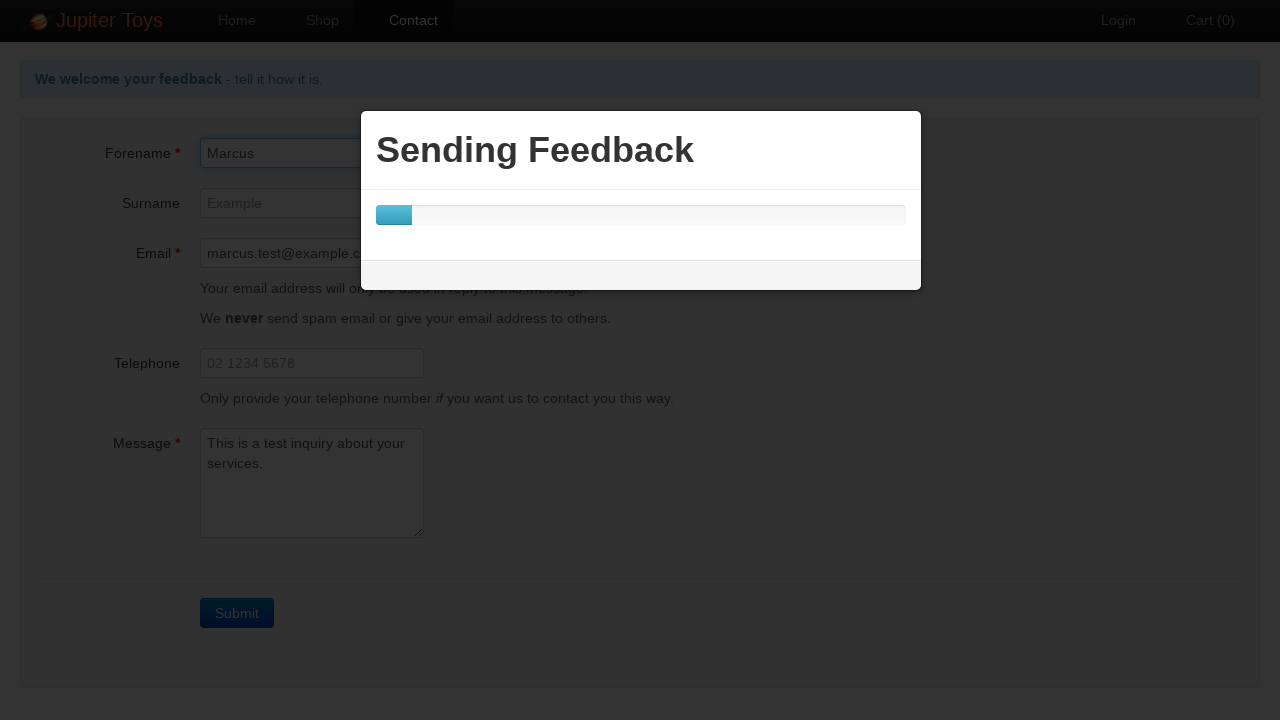

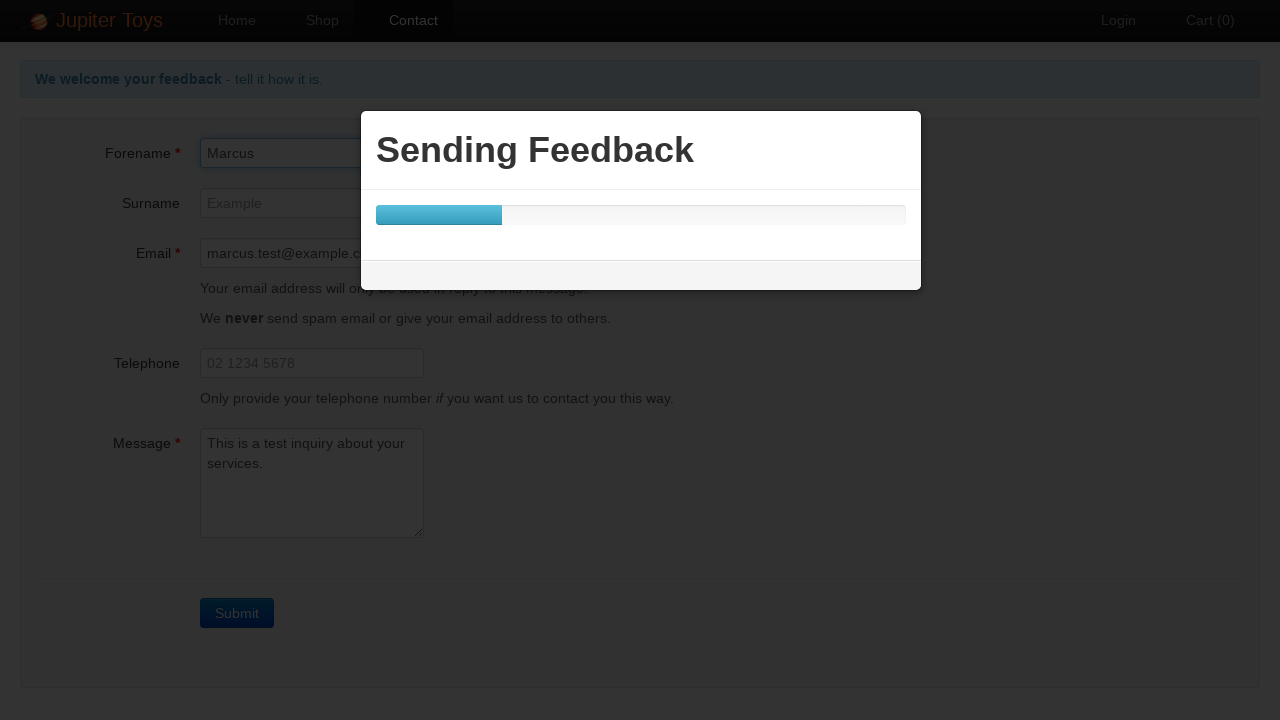